Tests tooltip functionality on the jQuery UI demo page by hovering over an input field and verifying the tooltip text appears correctly.

Starting URL: https://jqueryui.com/tooltip/

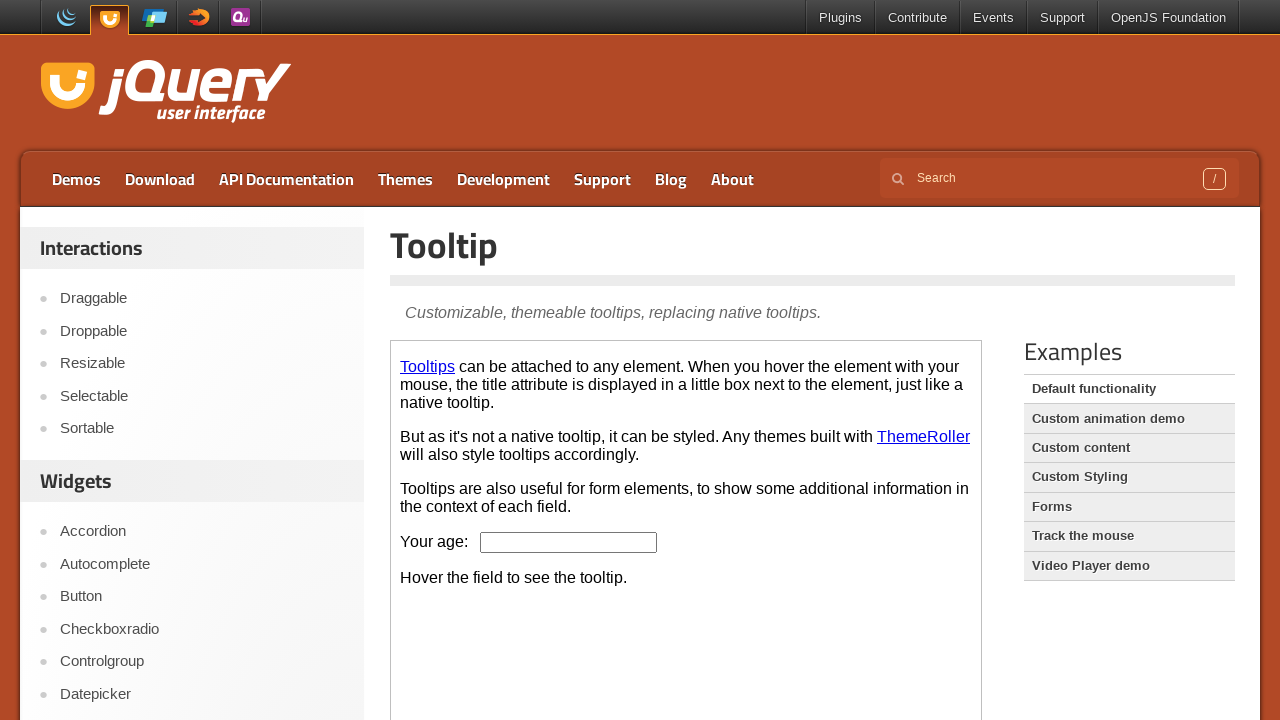

Located the demo iframe
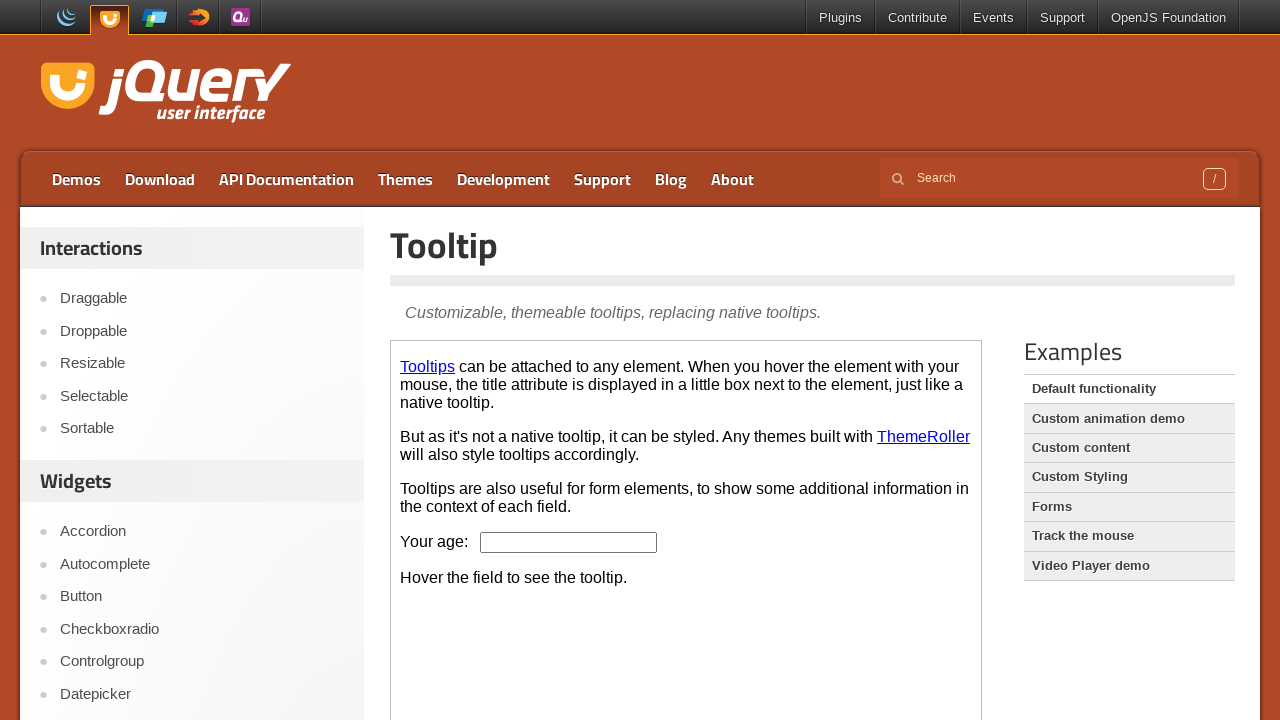

Hovered over the age input field to trigger tooltip at (569, 542) on iframe.demo-frame >> internal:control=enter-frame >> #age
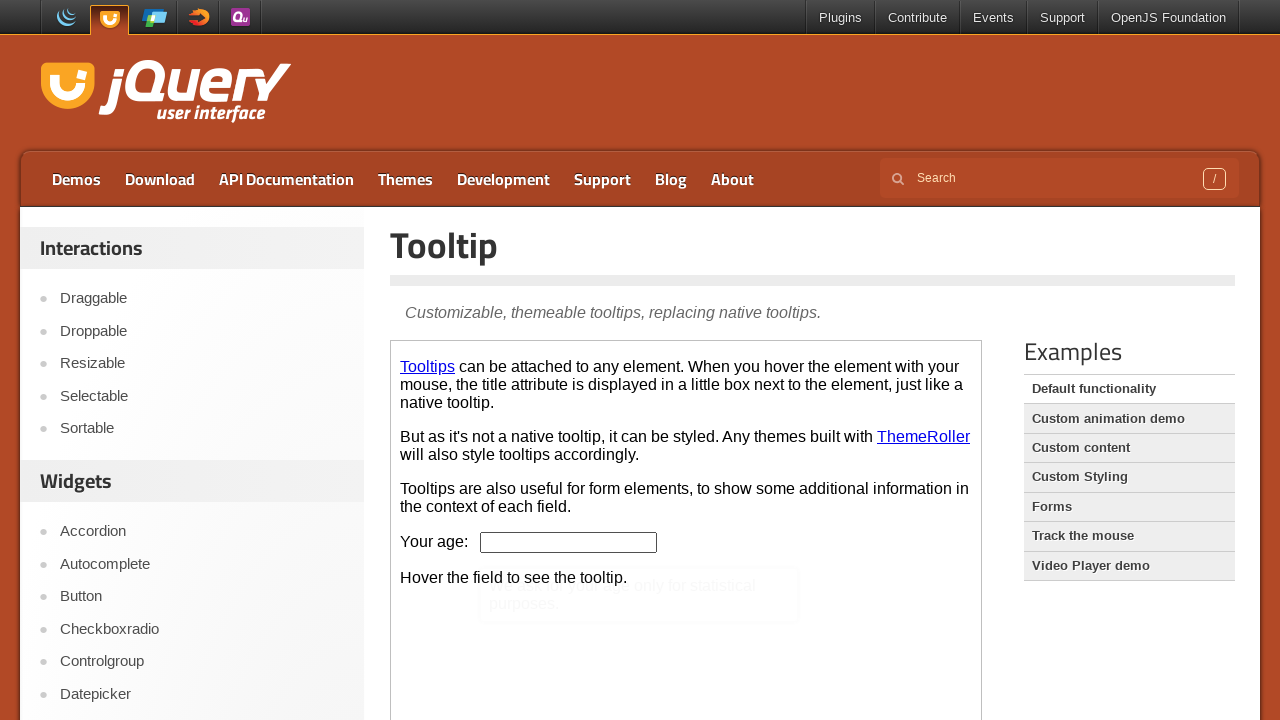

Tooltip appeared and is visible
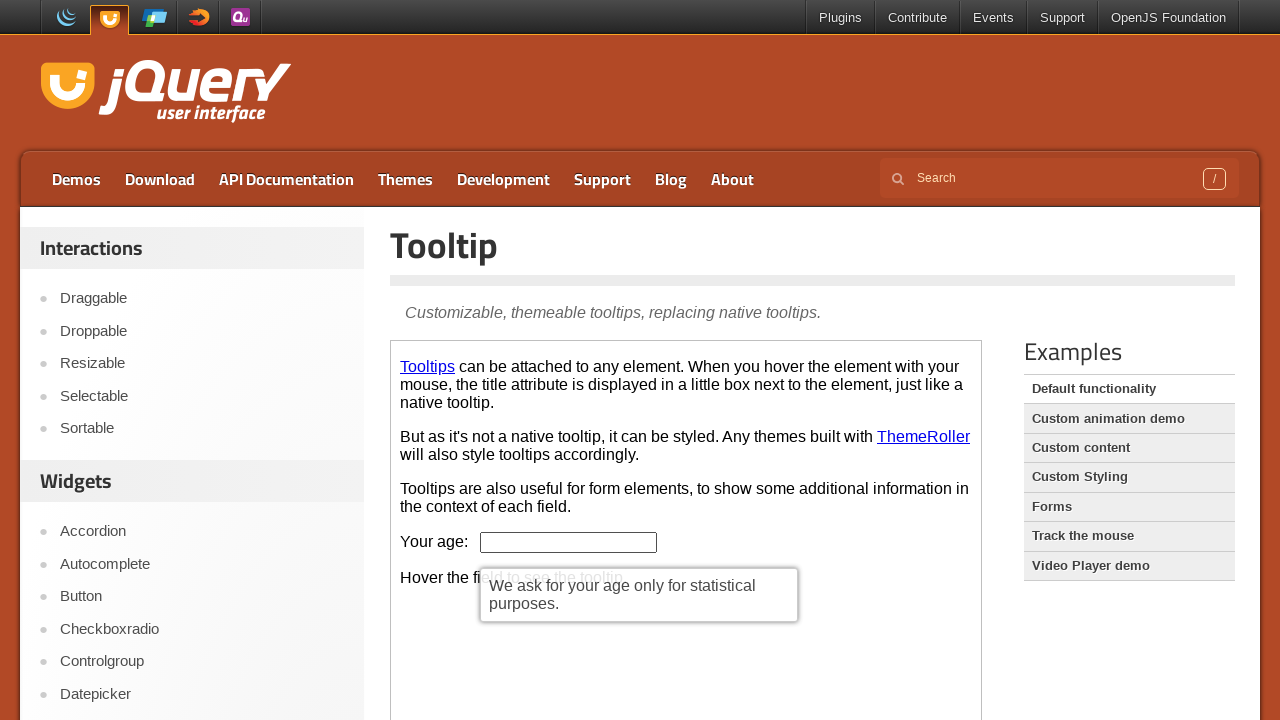

Verified tooltip text matches expected content: 'We ask for your age only for statistical purposes.'
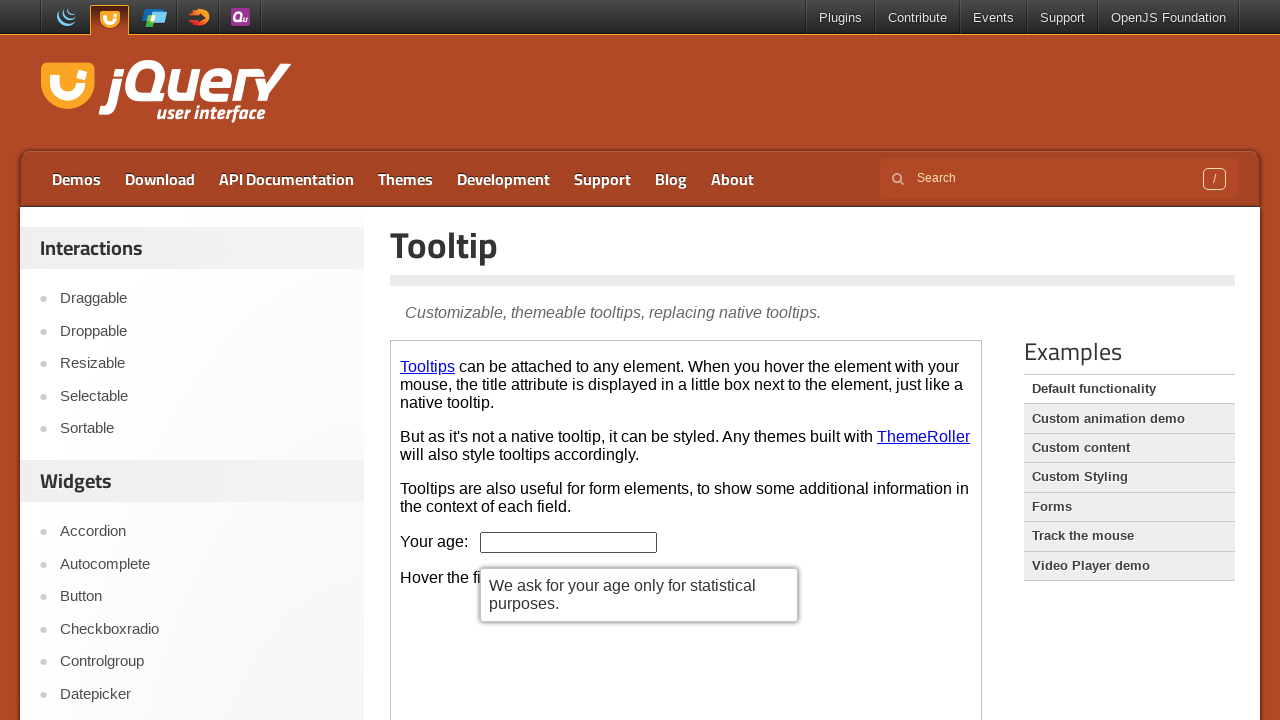

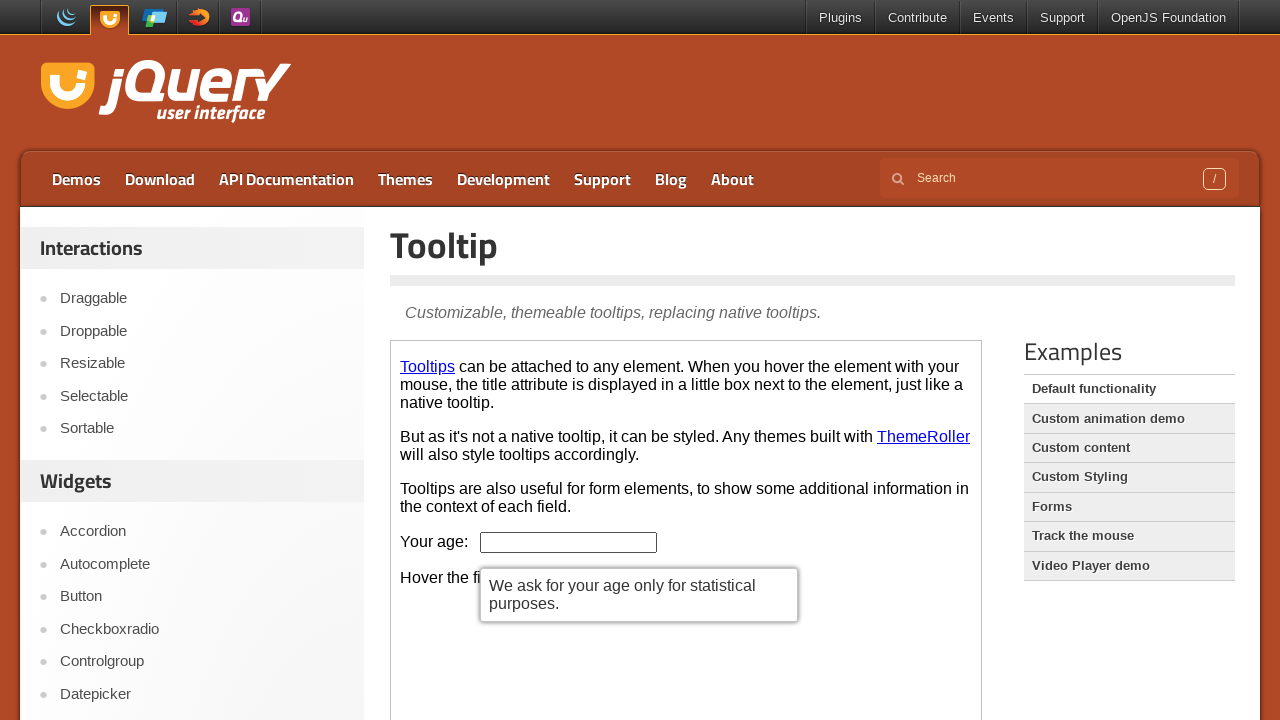